Tests the product review functionality by navigating to a product, opening the reviews tab, selecting a 5-star rating, and submitting a review with name and email.

Starting URL: http://practice.automationtesting.in/

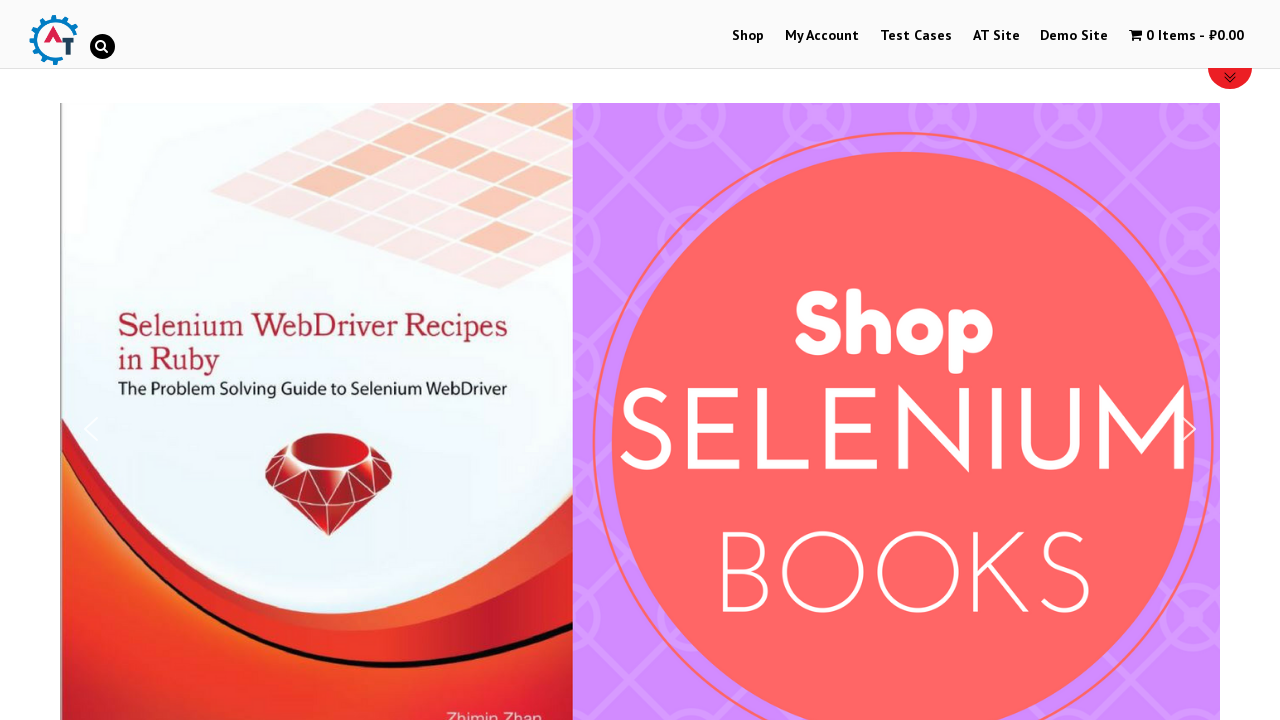

Scrolled down 600px to view products
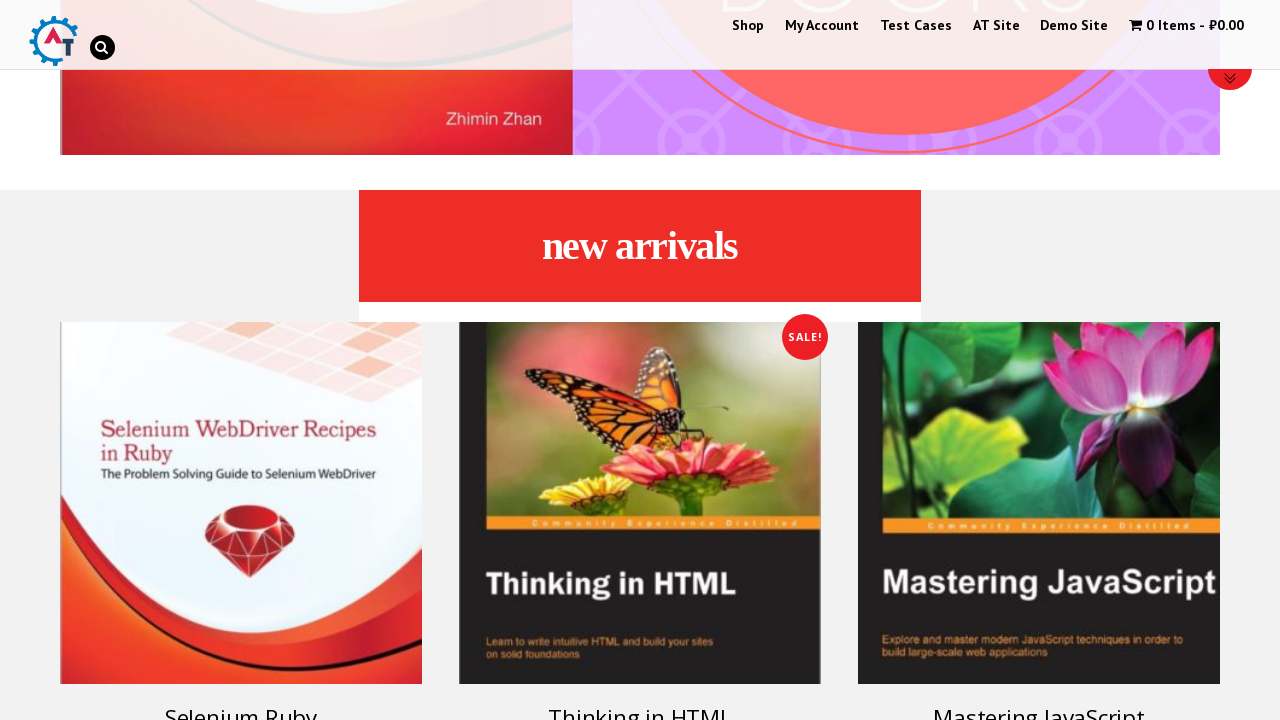

Clicked on the first product at (241, 458) on .woocommerce-LoopProduct-link
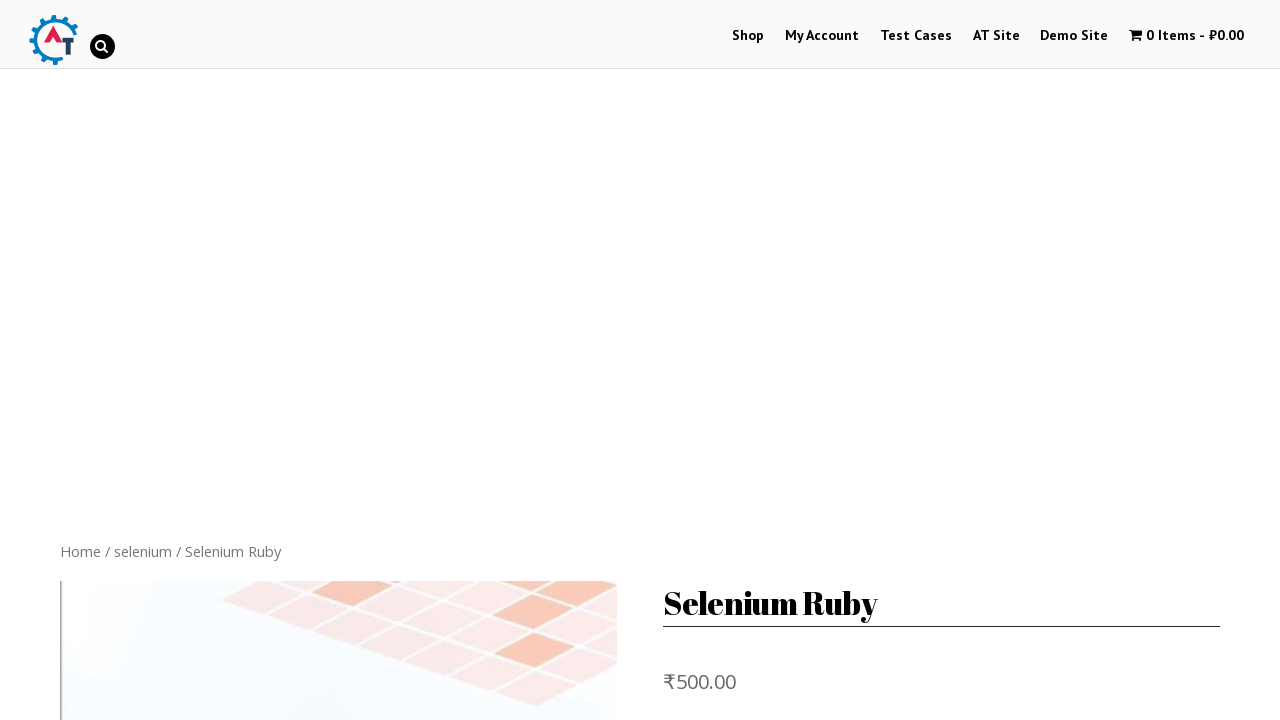

Clicked on the Reviews tab at (309, 360) on .reviews_tab a
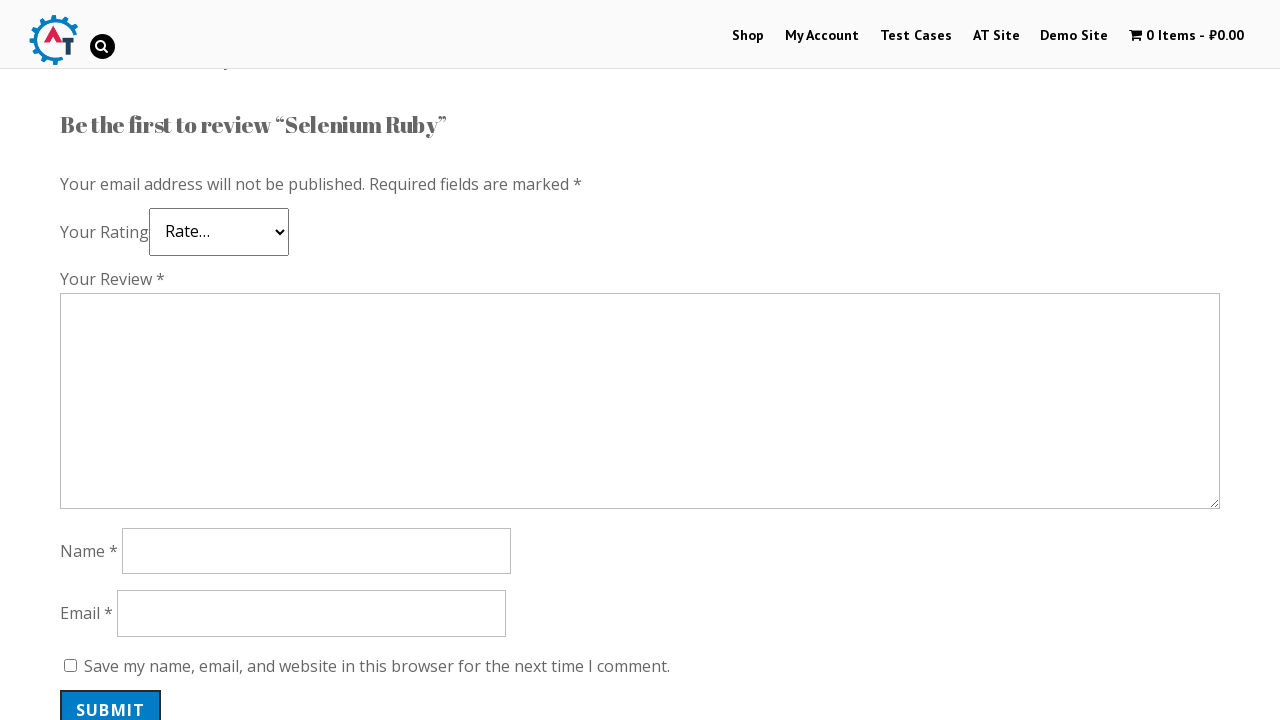

Selected 5-star rating at (132, 244) on .star-5
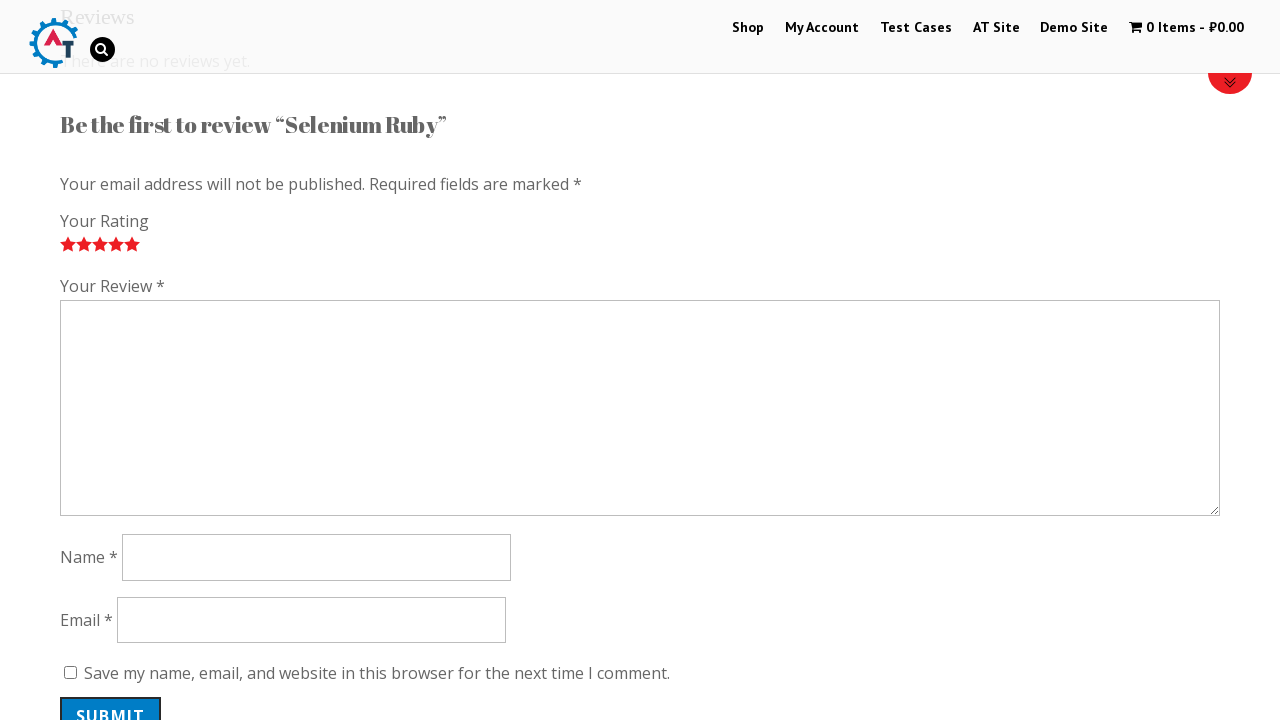

Entered review comment: 'Nice book!' on #comment
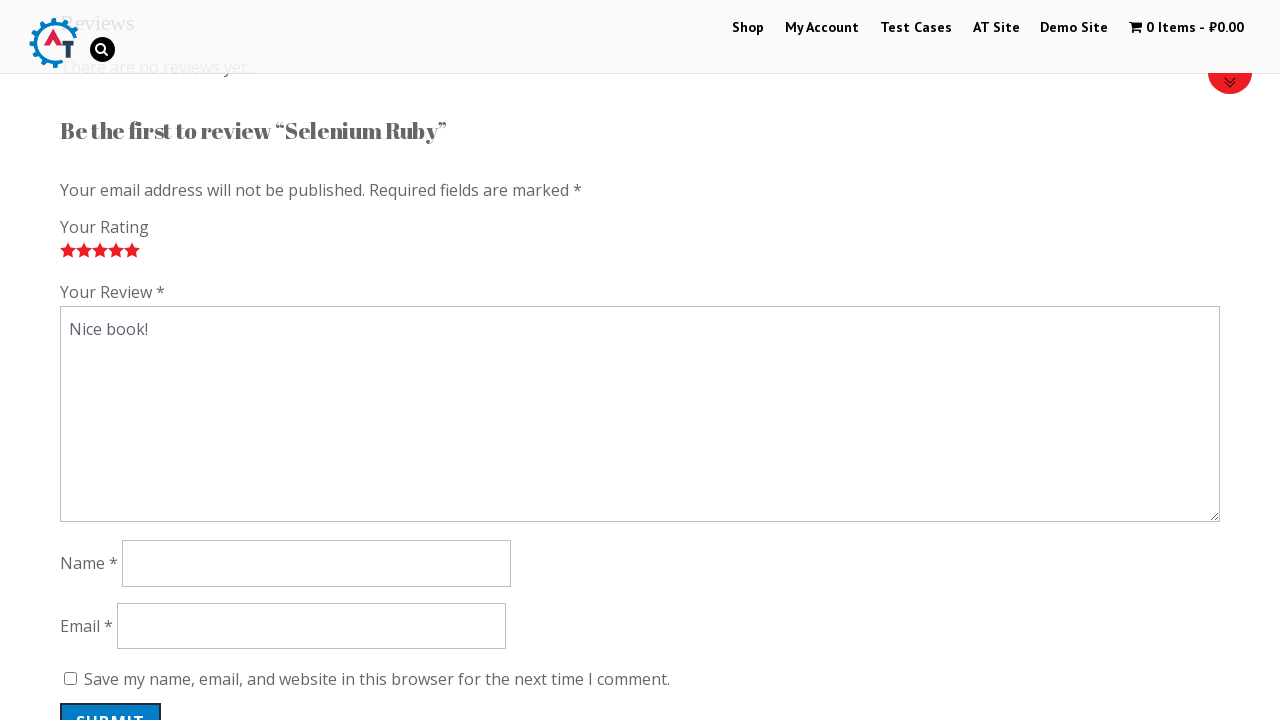

Entered author name: 'QATester' on #author
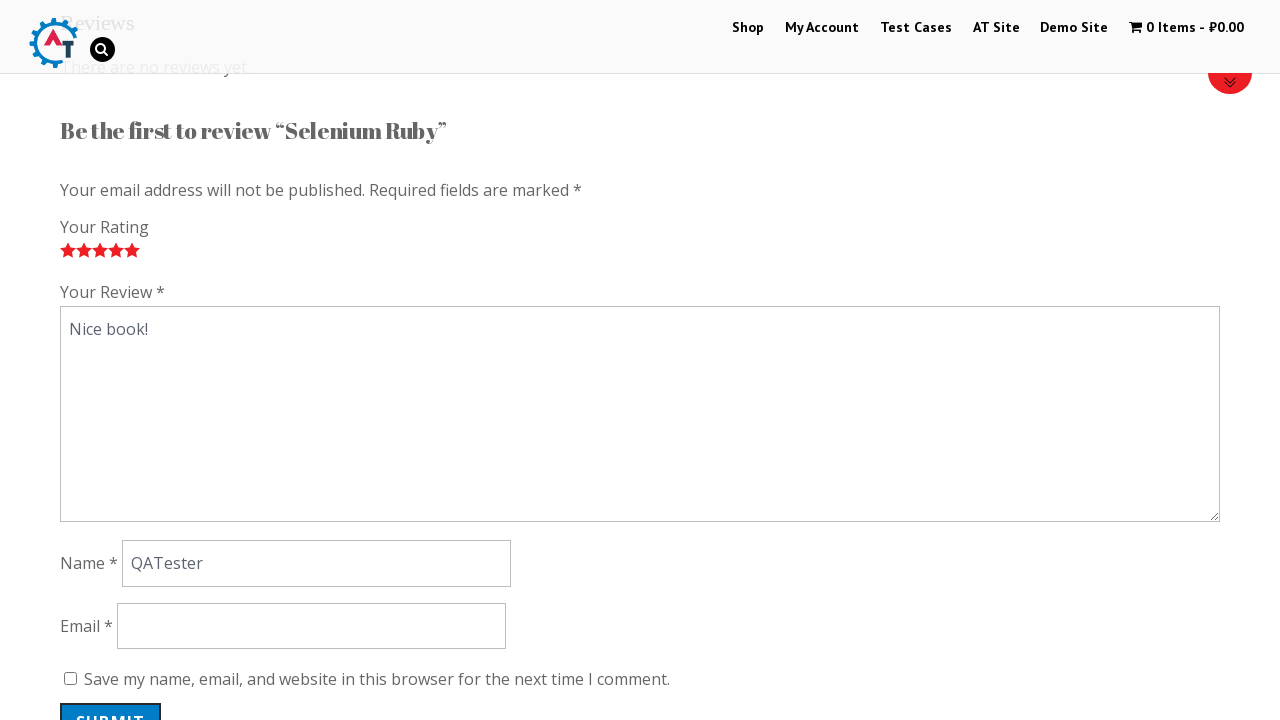

Entered email: 'qa_tester@example.com' on #email
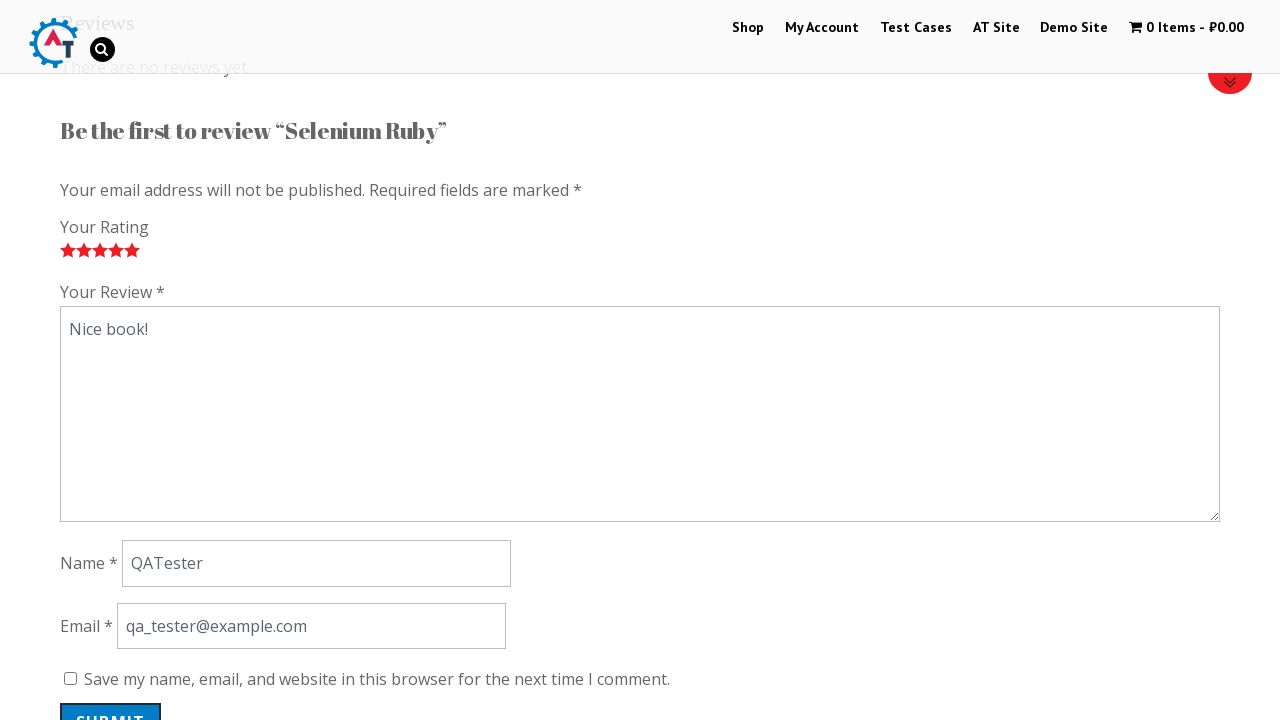

Clicked submit button to post review at (111, 700) on .submit
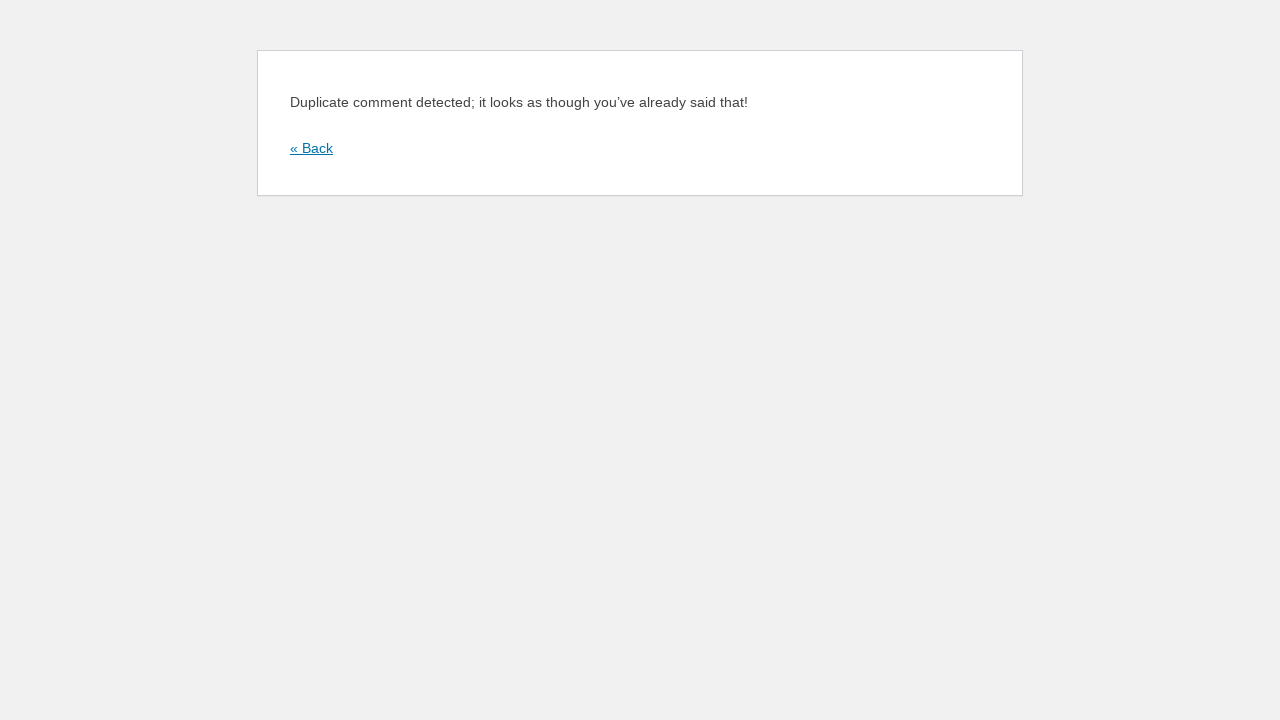

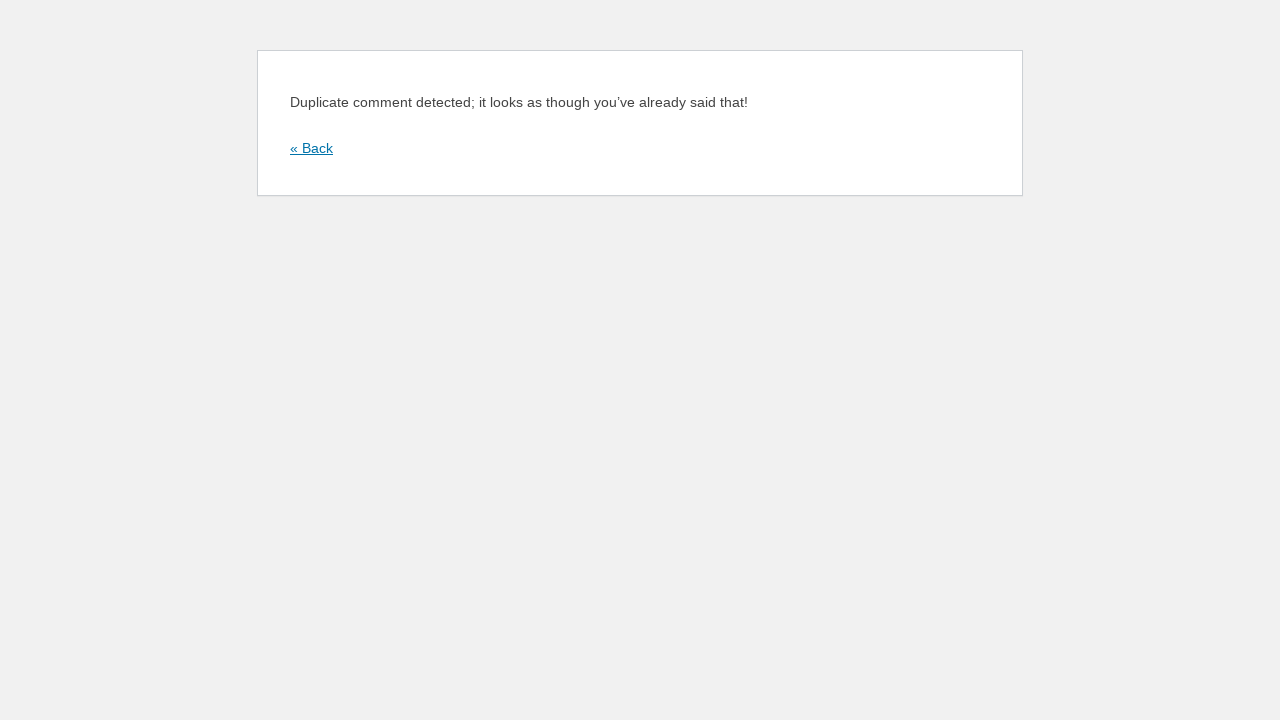